Tests Vue.js dropdown by selecting different options and verifying the selection

Starting URL: https://mikerodham.github.io/vue-dropdowns/

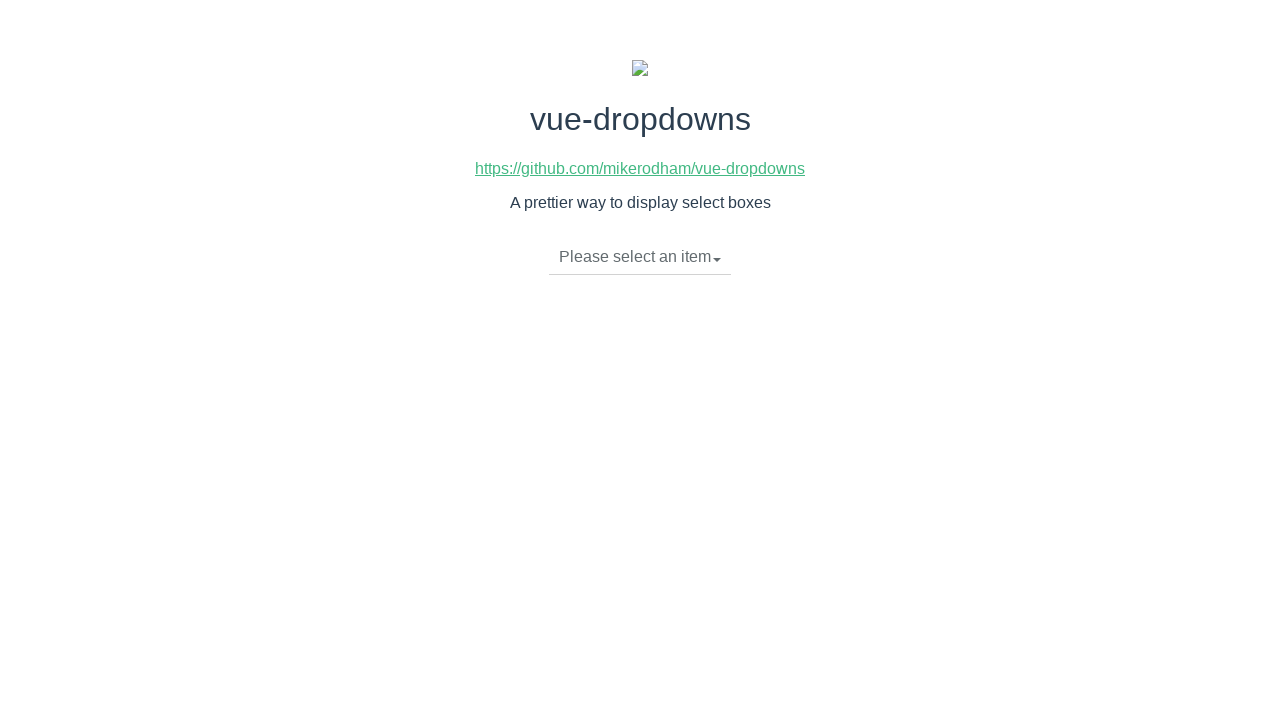

Clicked dropdown toggle to open menu at (640, 257) on li.dropdown-toggle
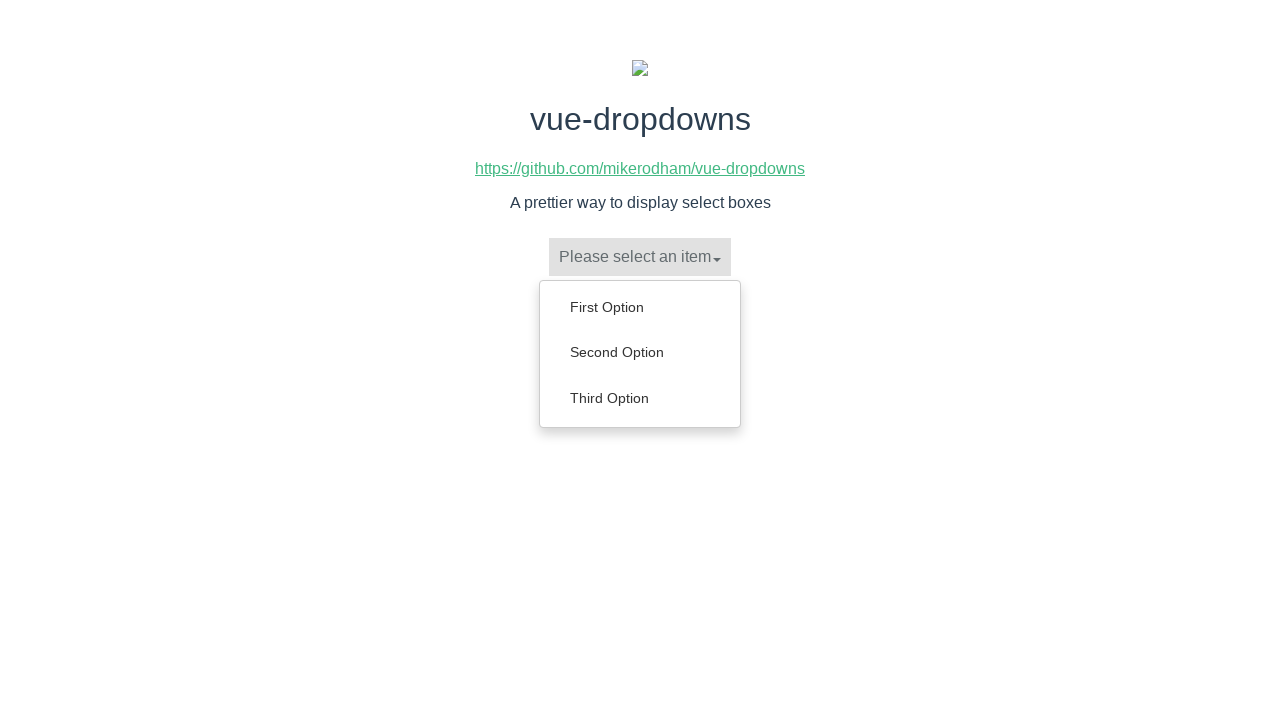

Dropdown menu items became visible
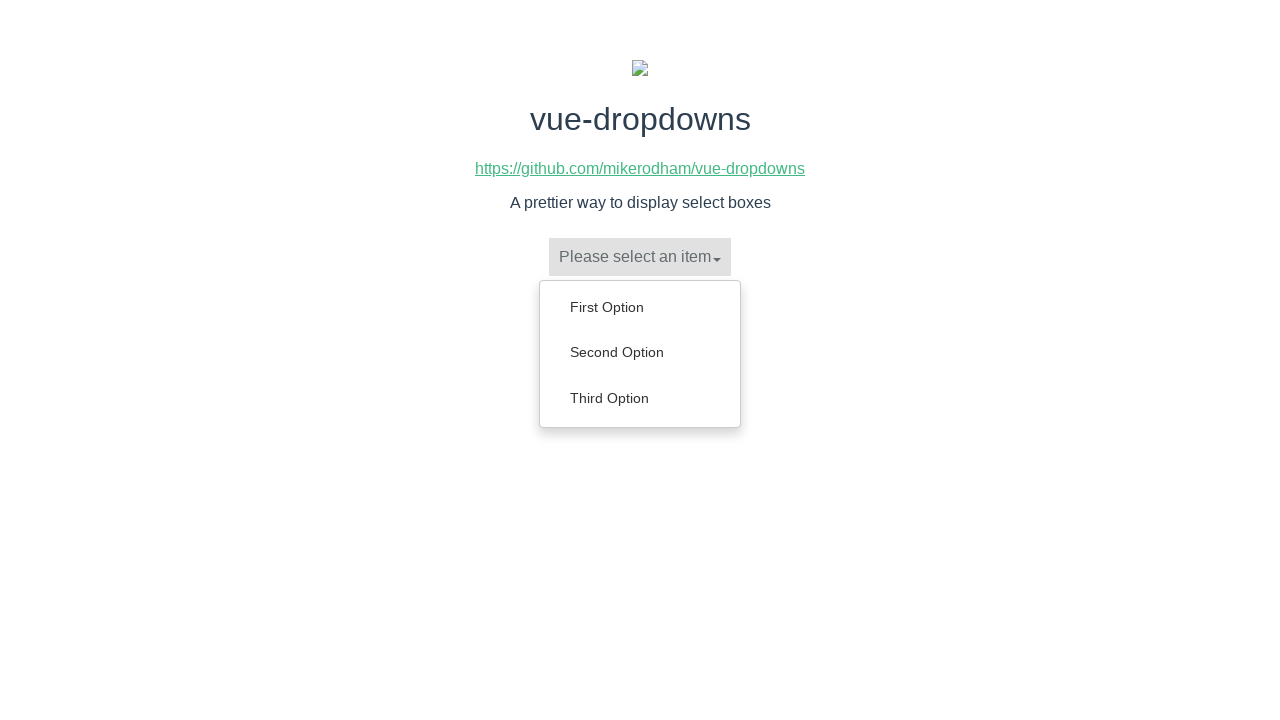

Selected 'Second Option' from dropdown at (640, 352) on ul.dropdown-menu>li>a:has-text('Second Option')
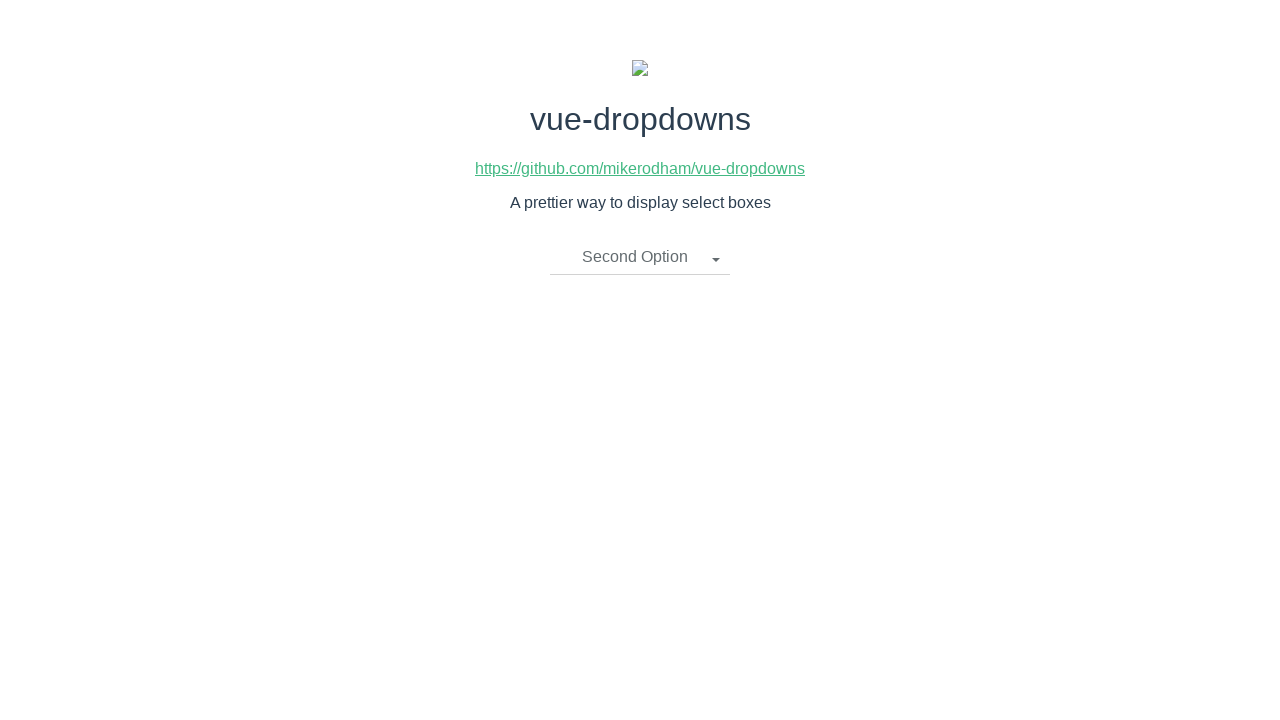

Verified dropdown displays 'Second Option'
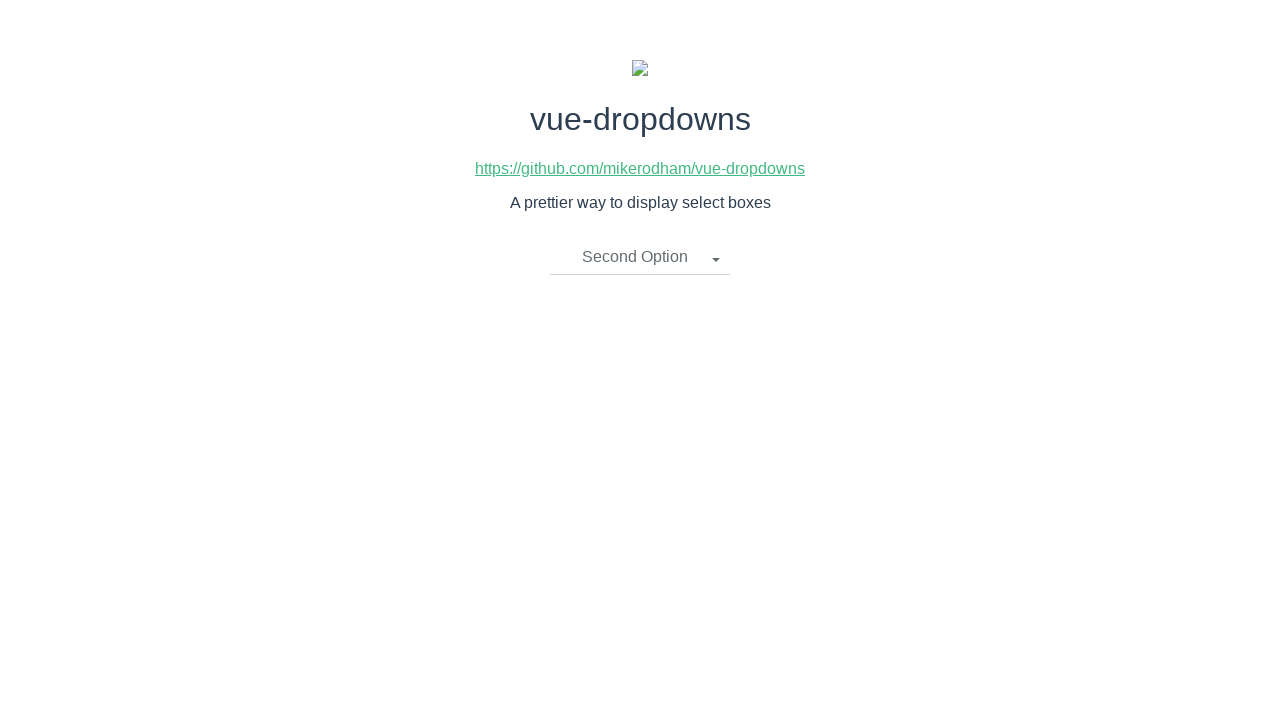

Clicked dropdown toggle to open menu again at (640, 257) on li.dropdown-toggle
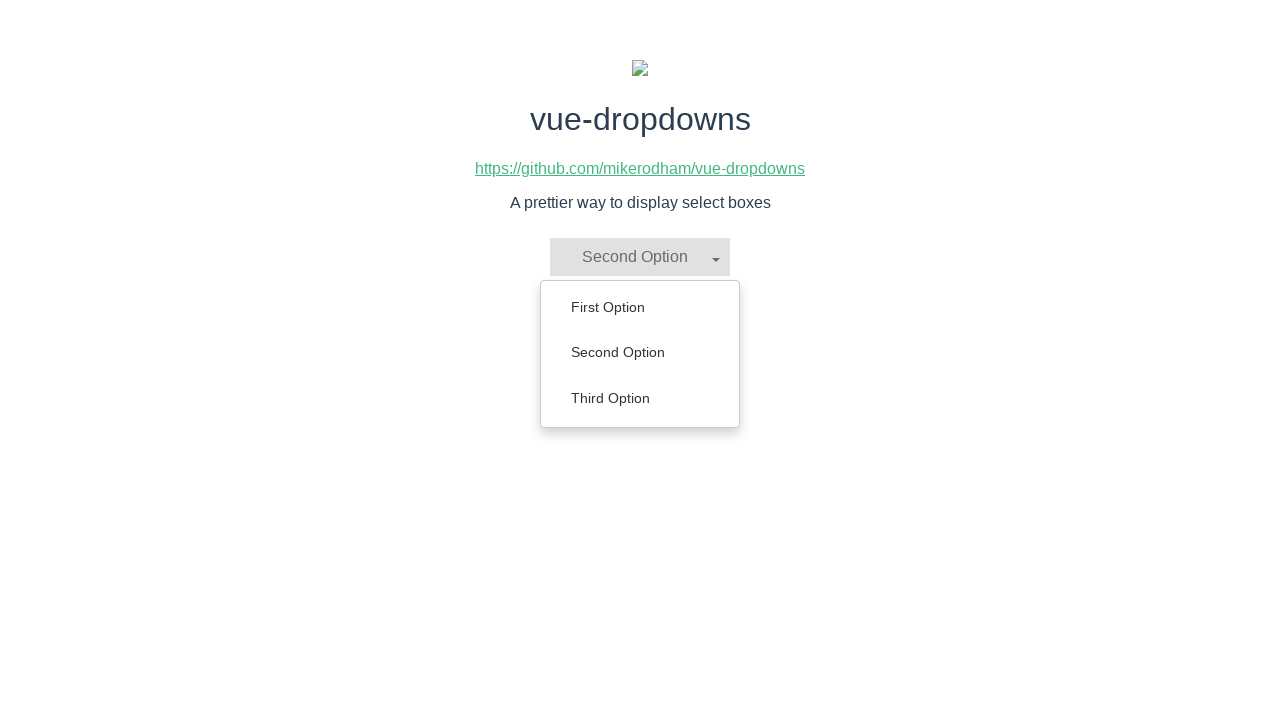

Dropdown menu items became visible again
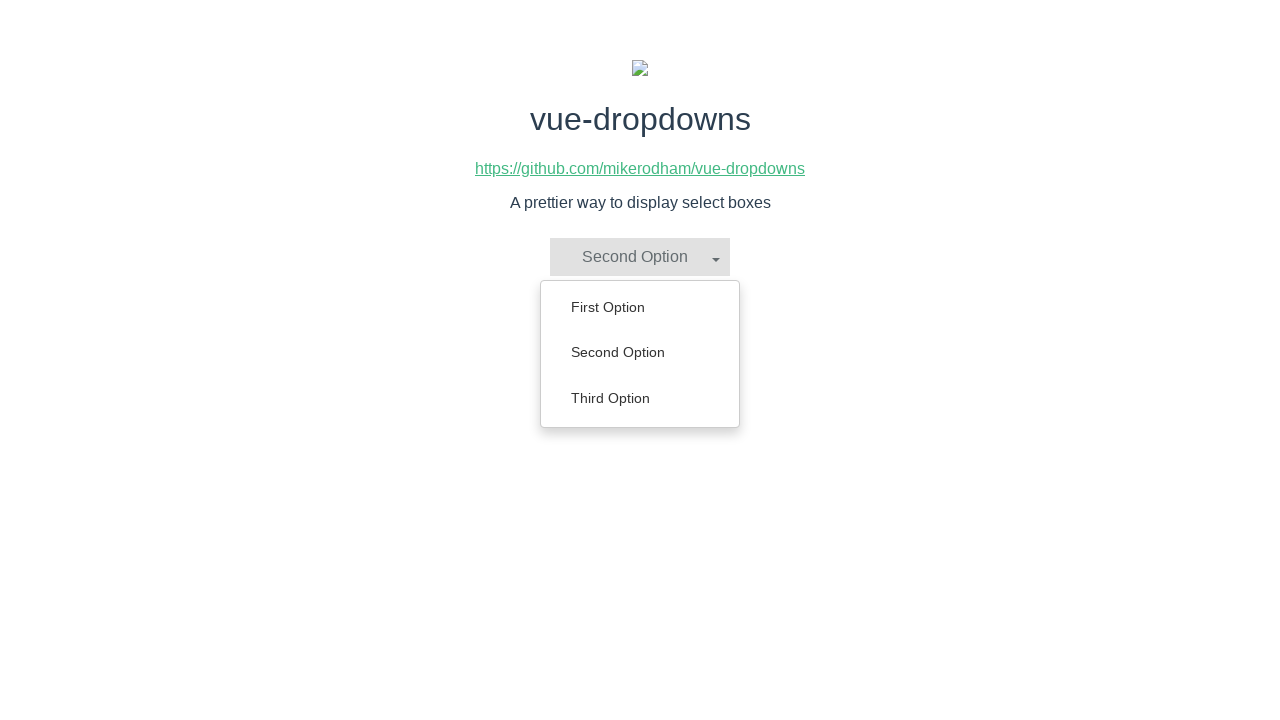

Selected 'First Option' from dropdown at (640, 307) on ul.dropdown-menu>li>a:has-text('First Option')
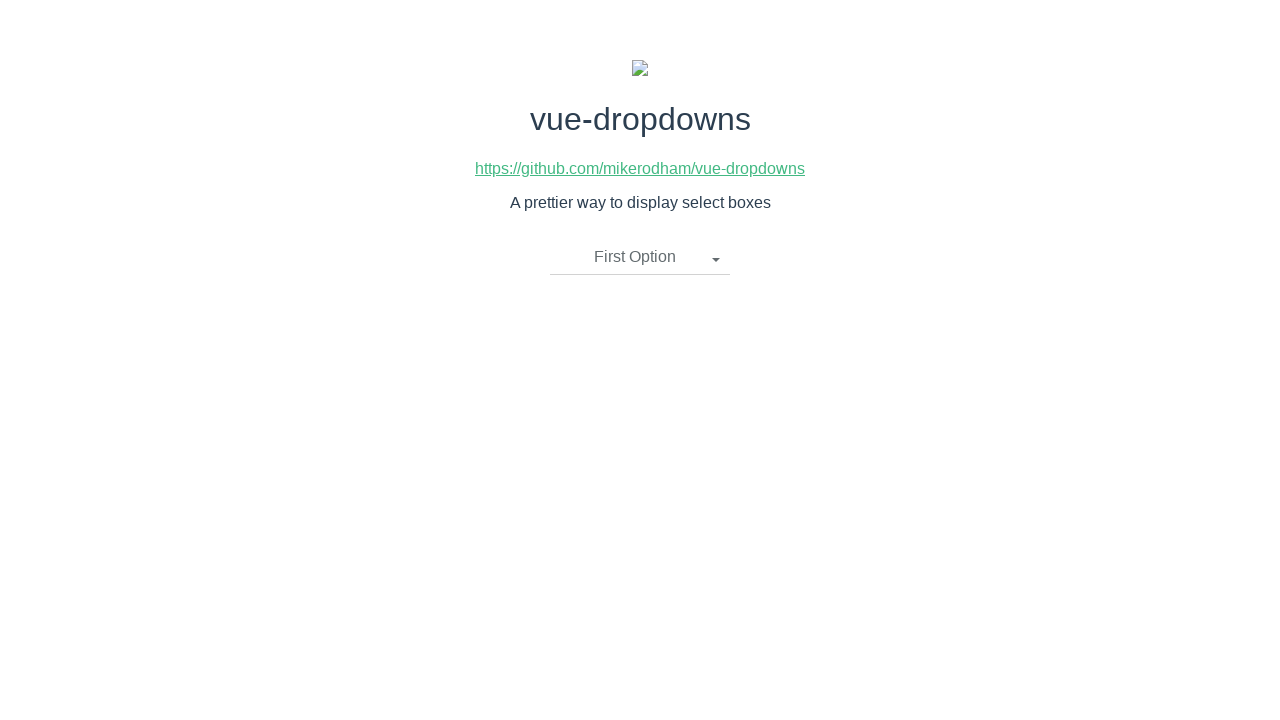

Verified dropdown displays 'First Option'
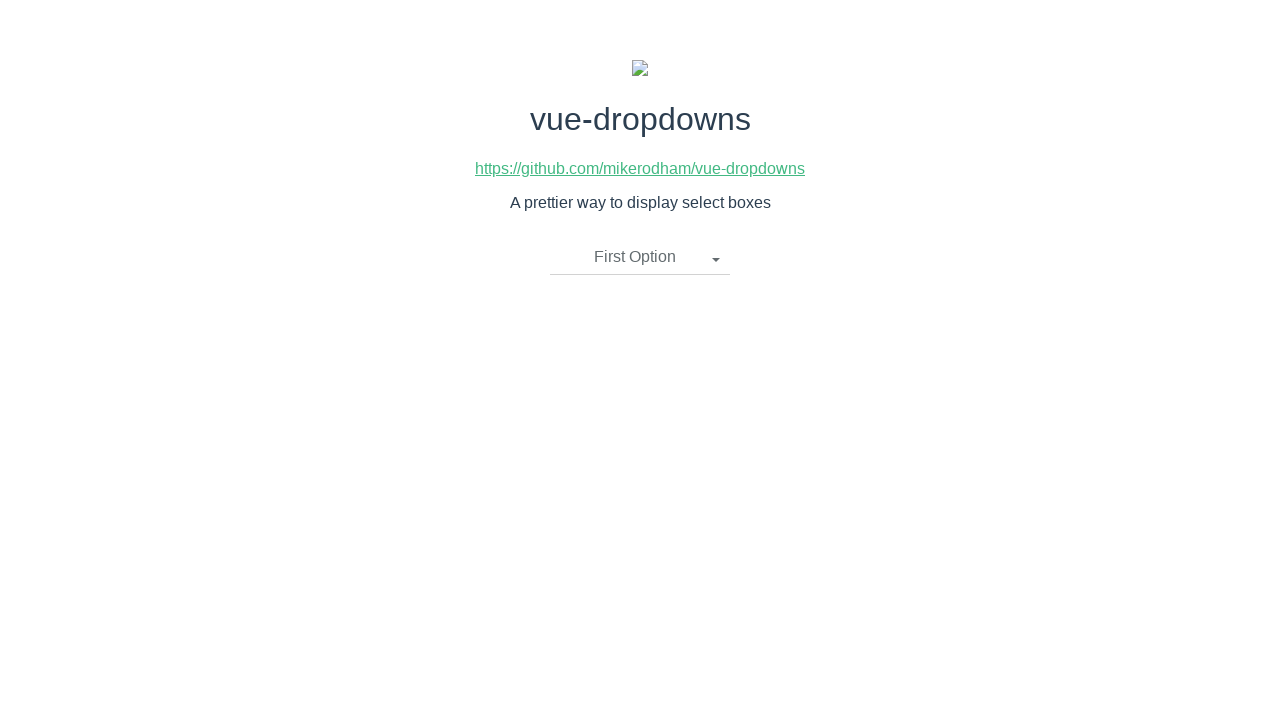

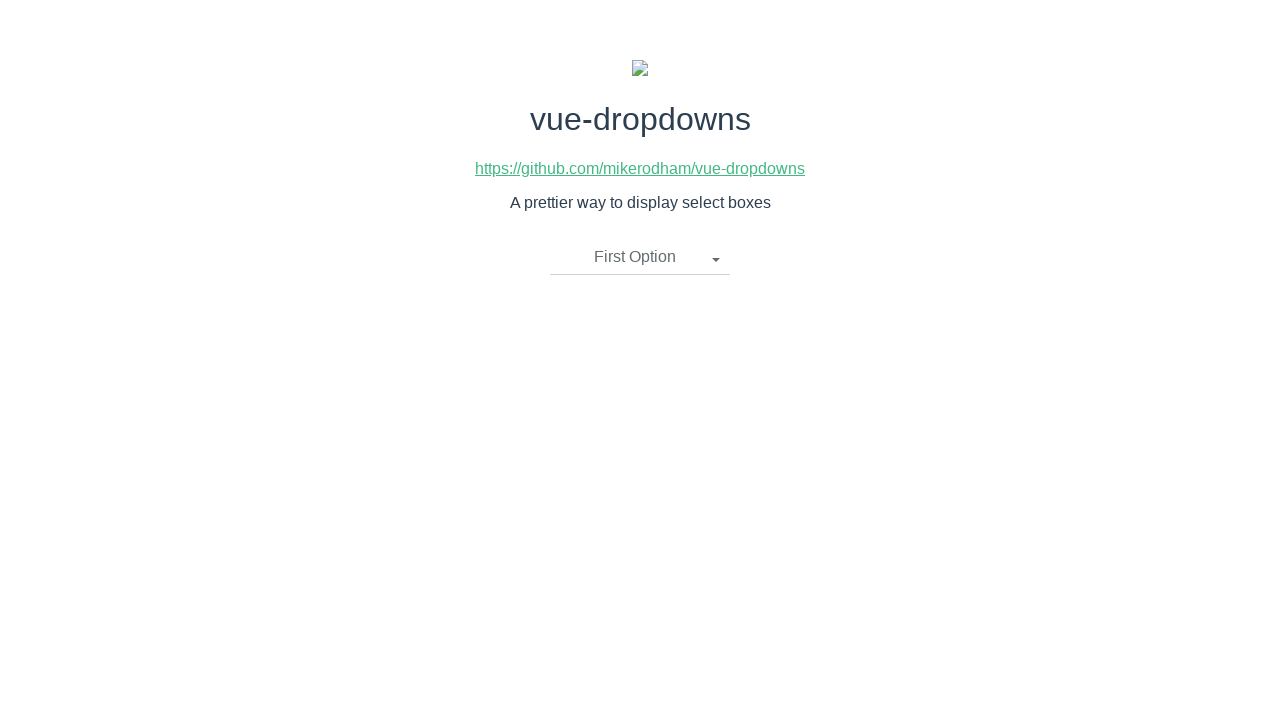